Tests right-click context menu functionality by right-clicking on an element, retrieving all context menu options, and optionally clicking on a specific menu item

Starting URL: http://swisnl.github.io/jQuery-contextMenu/demo.html

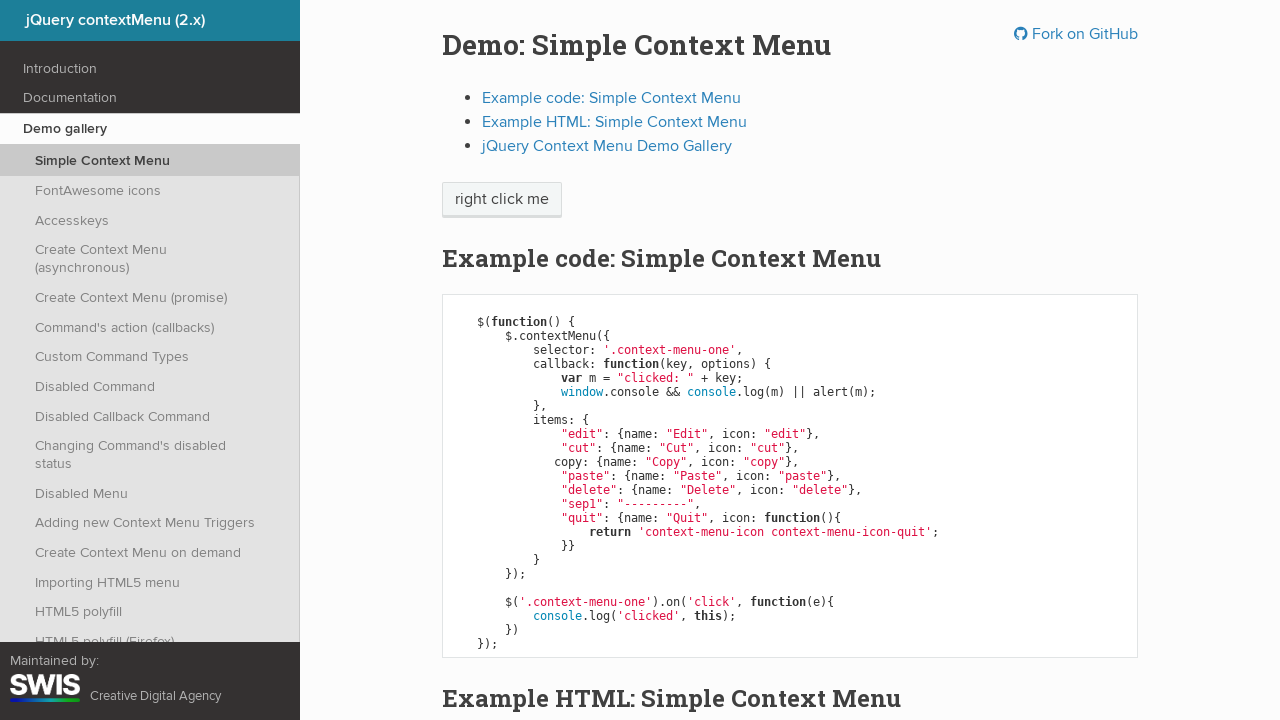

Located the 'right click me' element
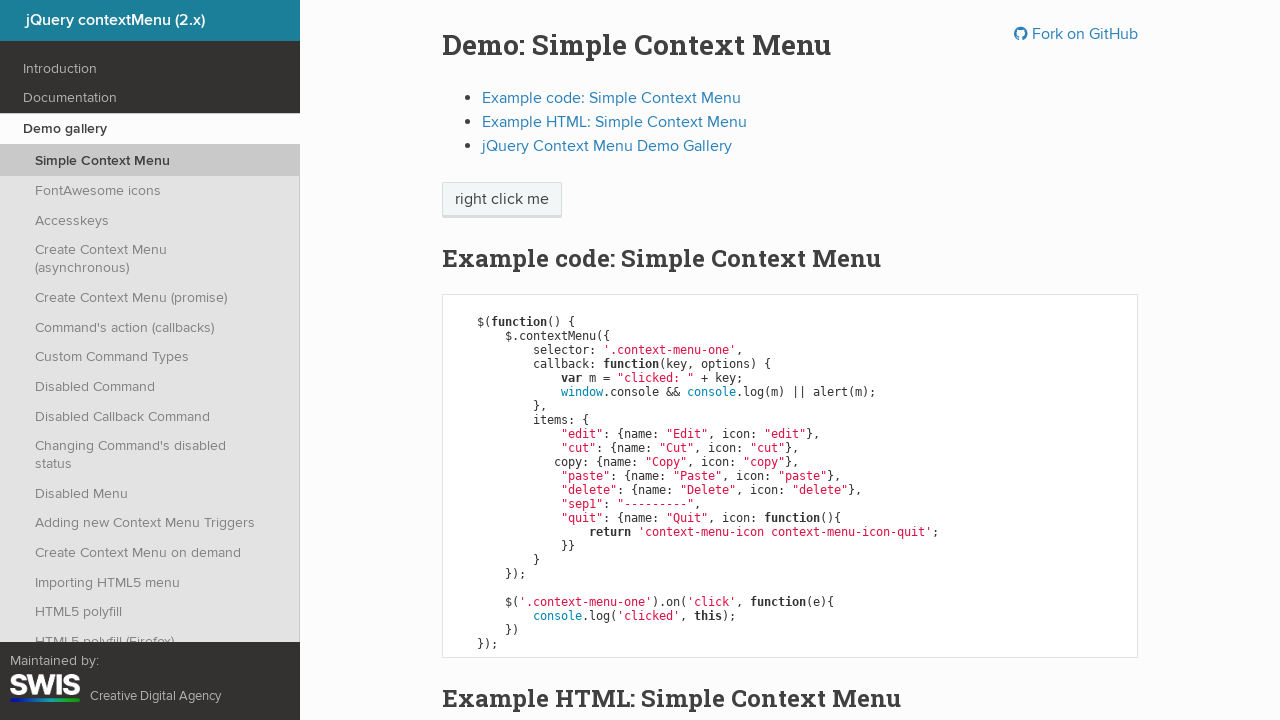

Right-clicked on the element to open context menu at (502, 200) on xpath=//span[text()='right click me']
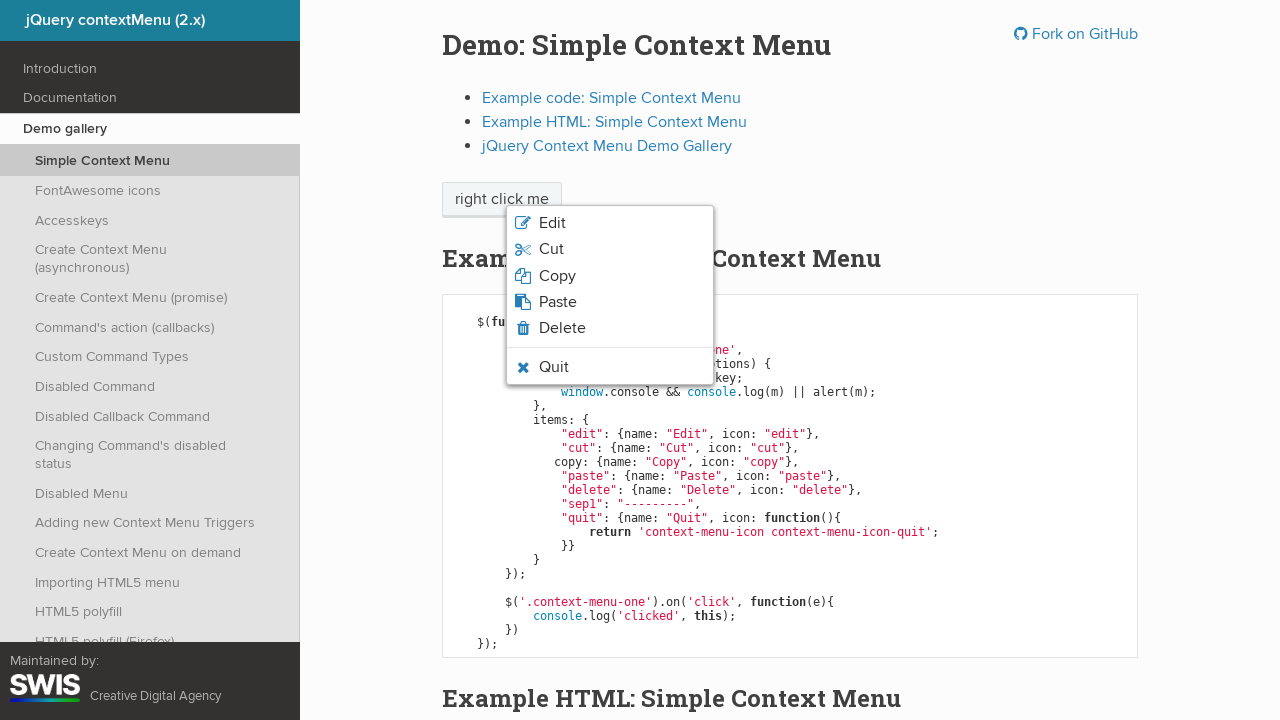

Context menu appeared with menu items visible
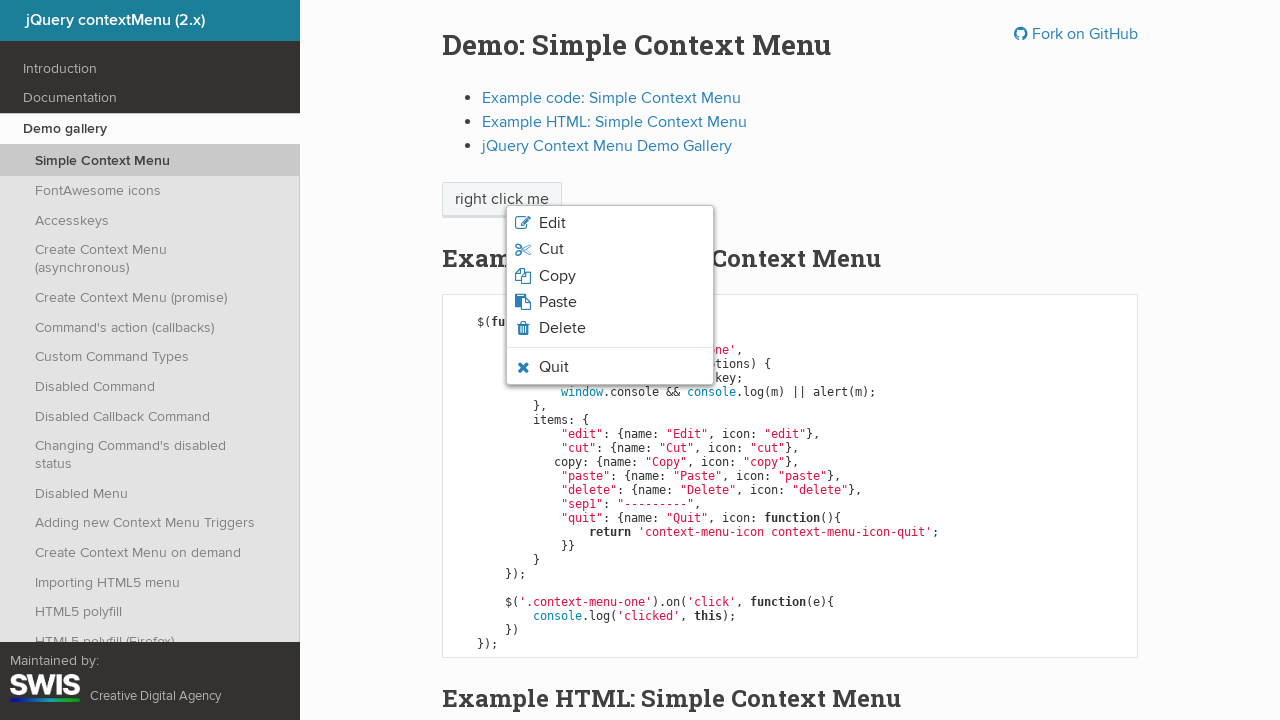

Retrieved all context menu option elements
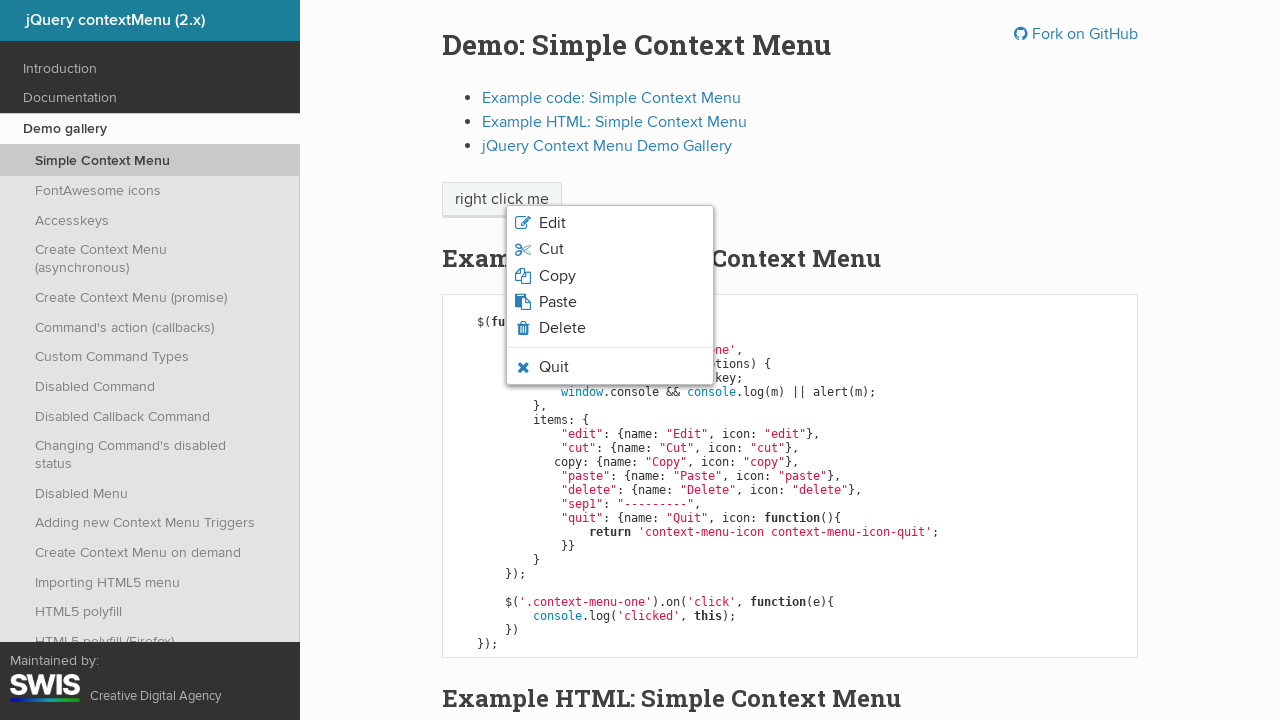

Extracted all menu option texts: ['Edit', 'Cut', 'Copy', 'Paste', 'Delete', 'Quit']
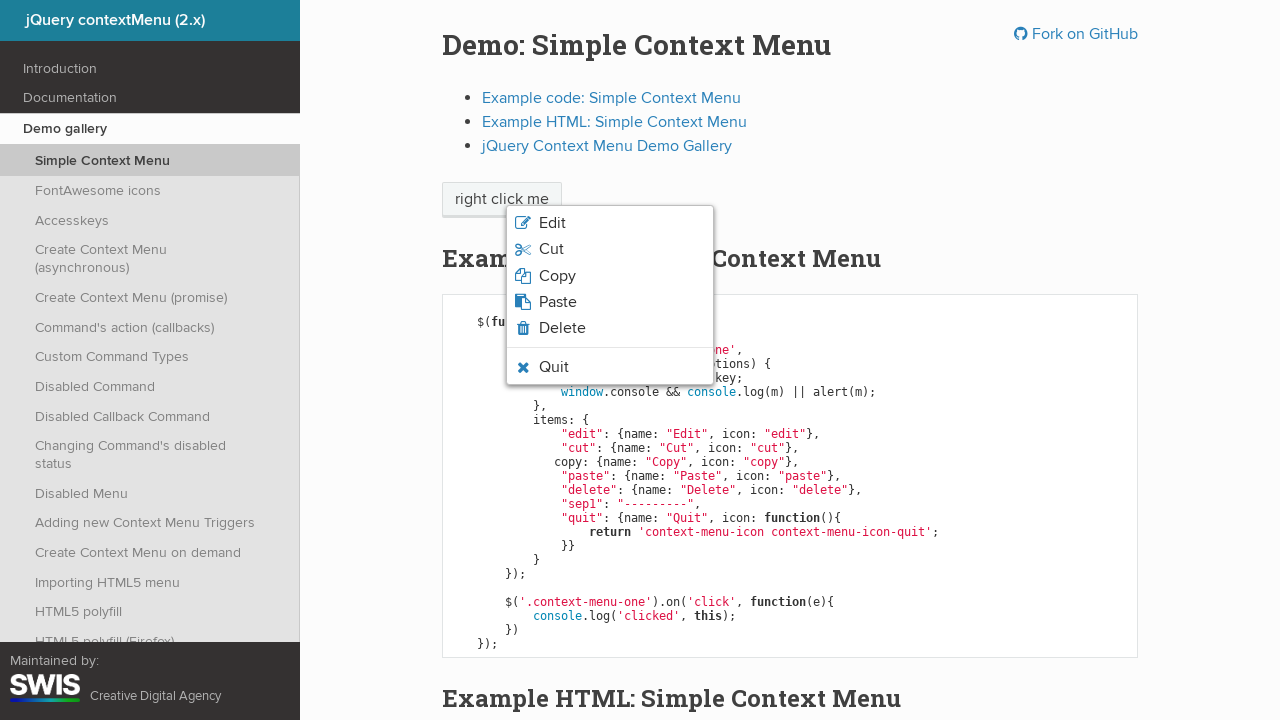

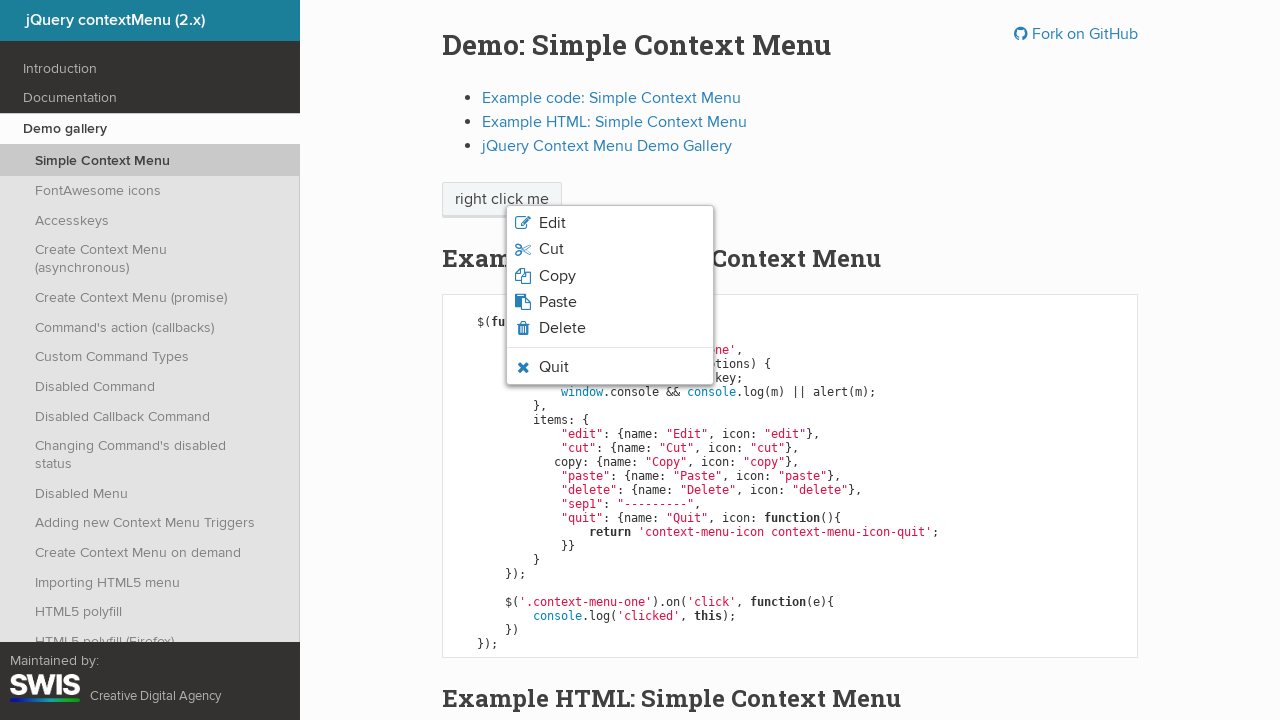